Solves a mathematical challenge by extracting a value from an image attribute, calculating a result, and submitting a form with checkbox selections

Starting URL: http://suninjuly.github.io/get_attribute.html

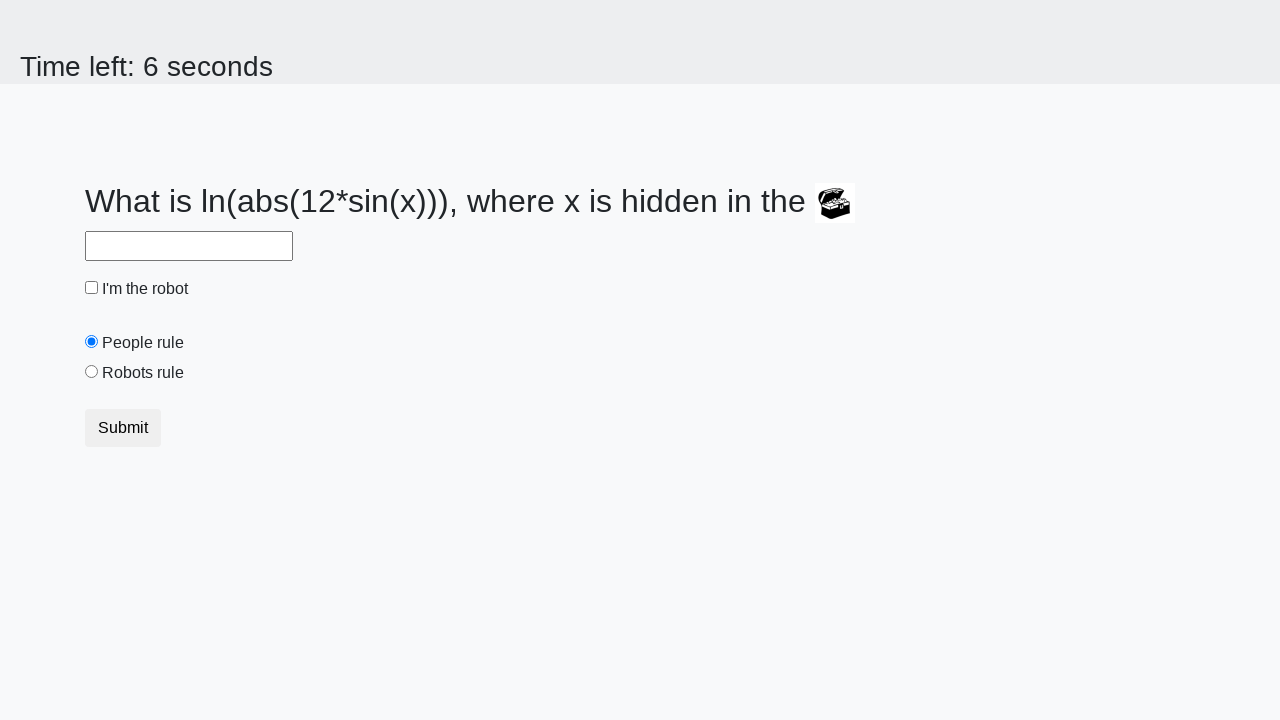

Located the image element
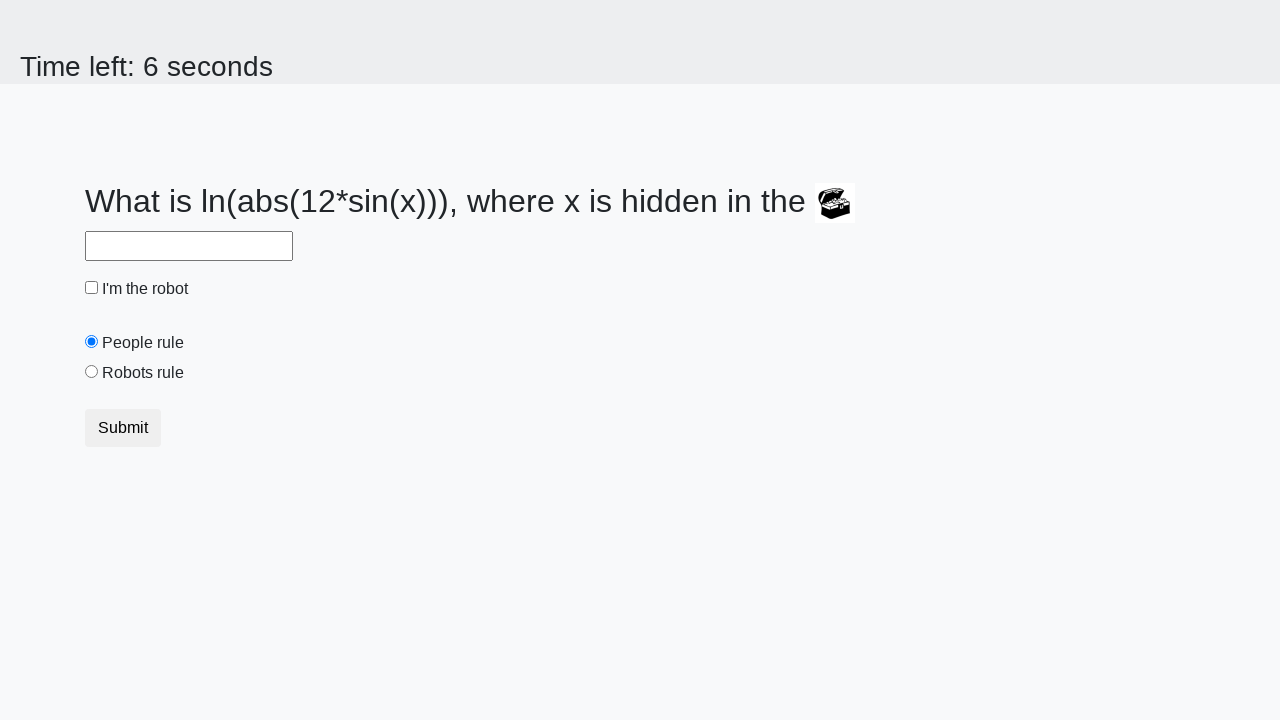

Extracted valuex attribute from image: 902
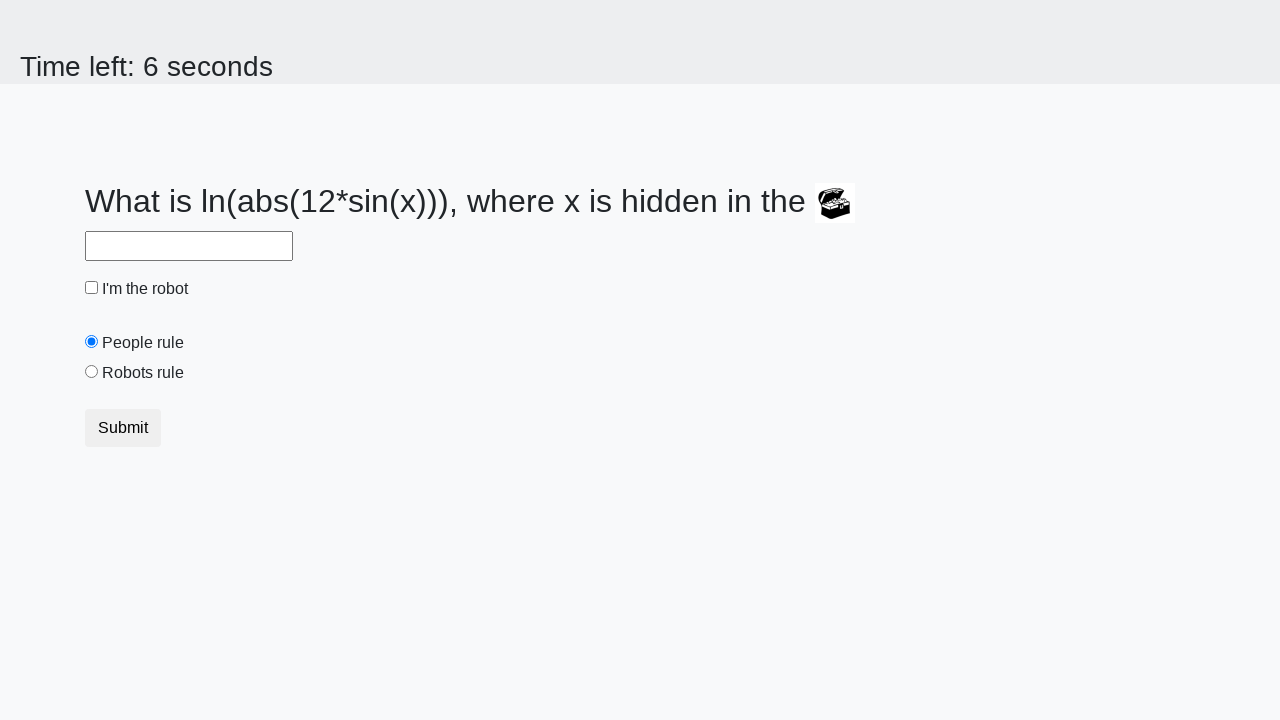

Calculated mathematical result: 1.4492542877708647
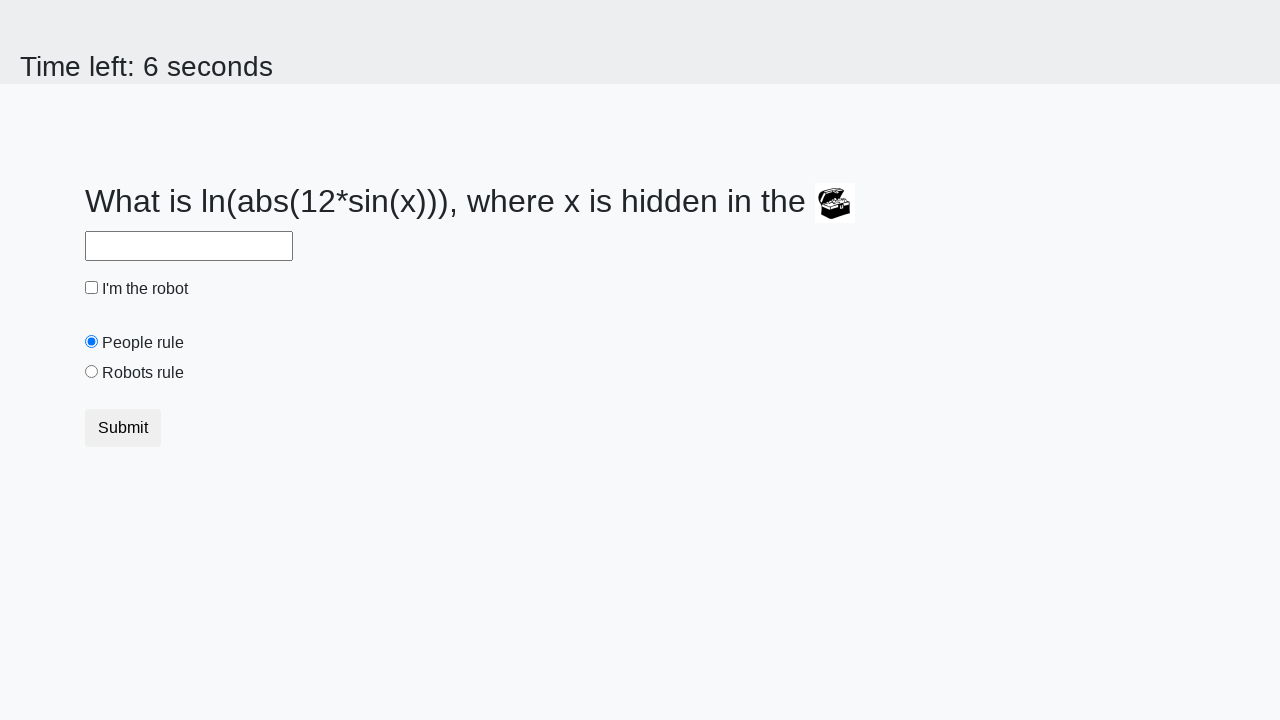

Filled answer field with calculated value on #answer
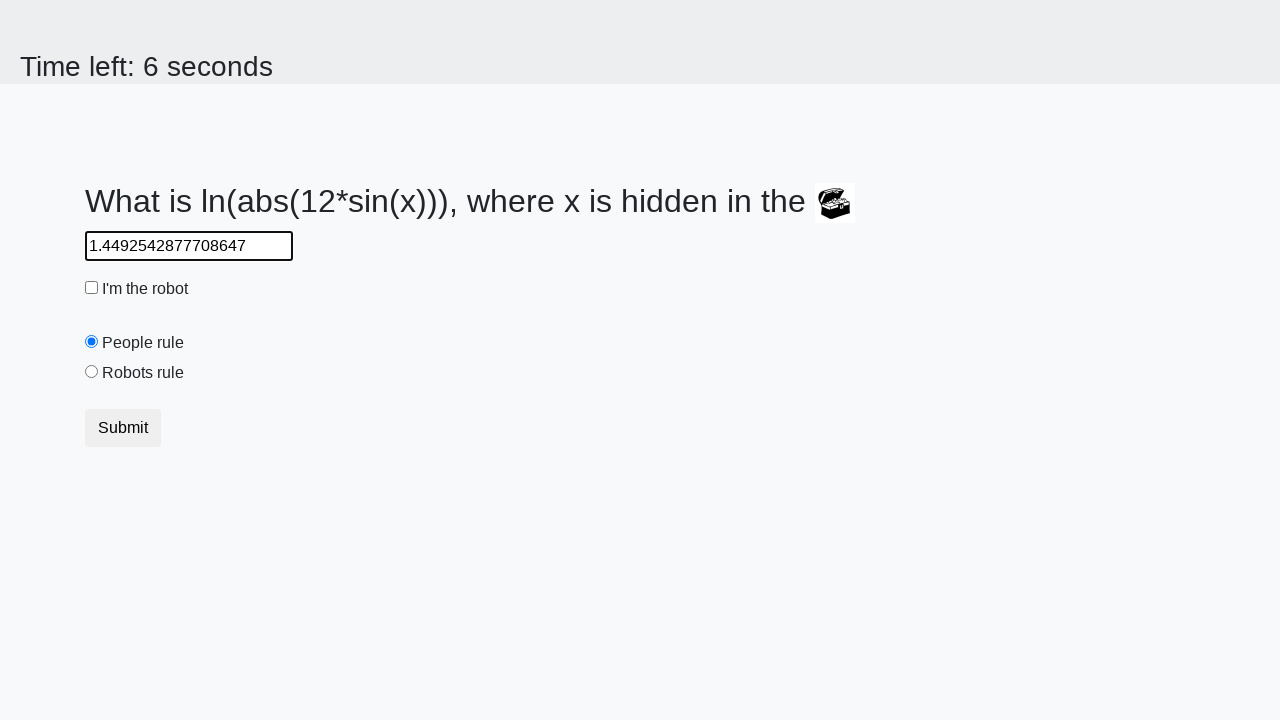

Checked the first checkbox at (92, 288) on [type='checkbox']
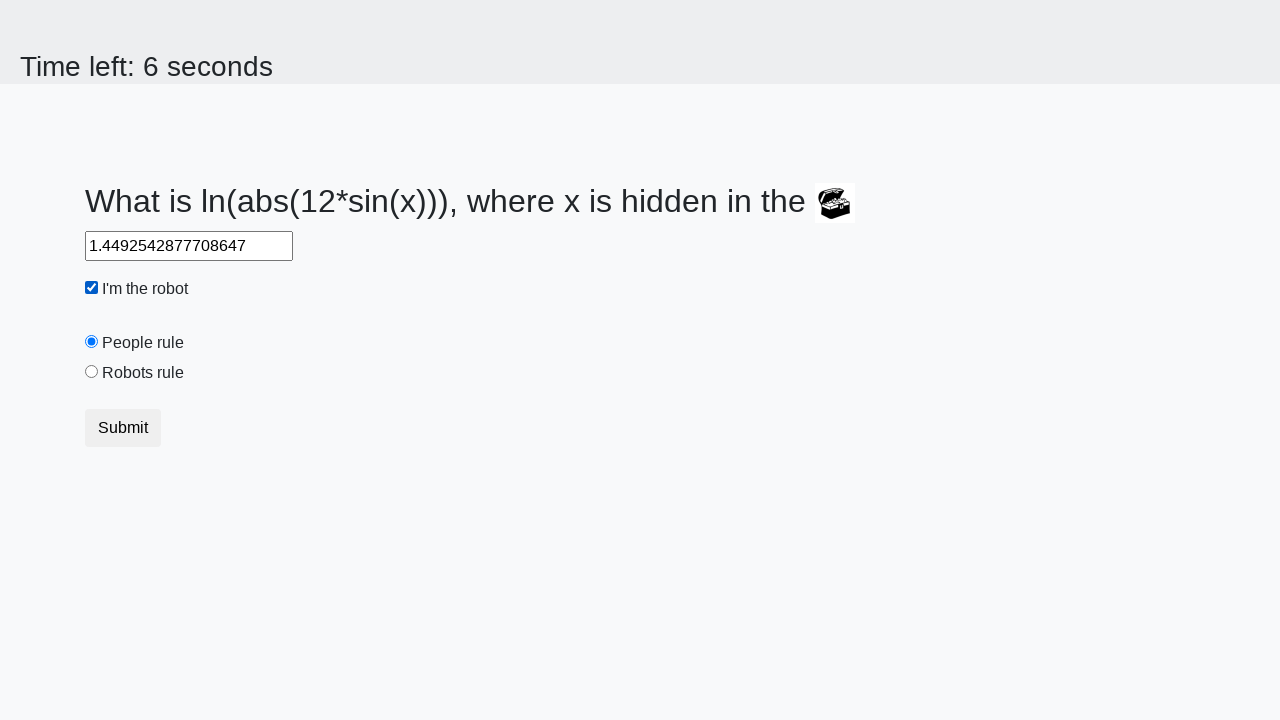

Checked the robots rule checkbox at (92, 372) on #robotsRule
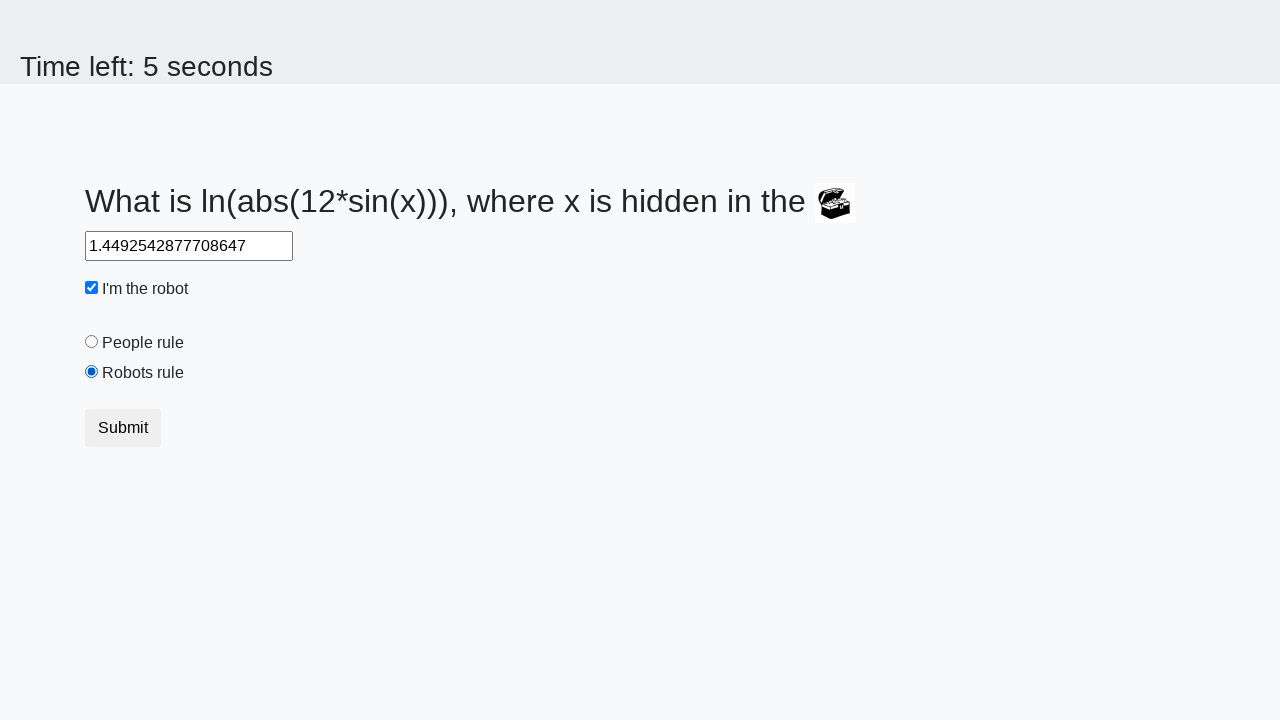

Clicked submit button to submit form at (123, 428) on button.btn
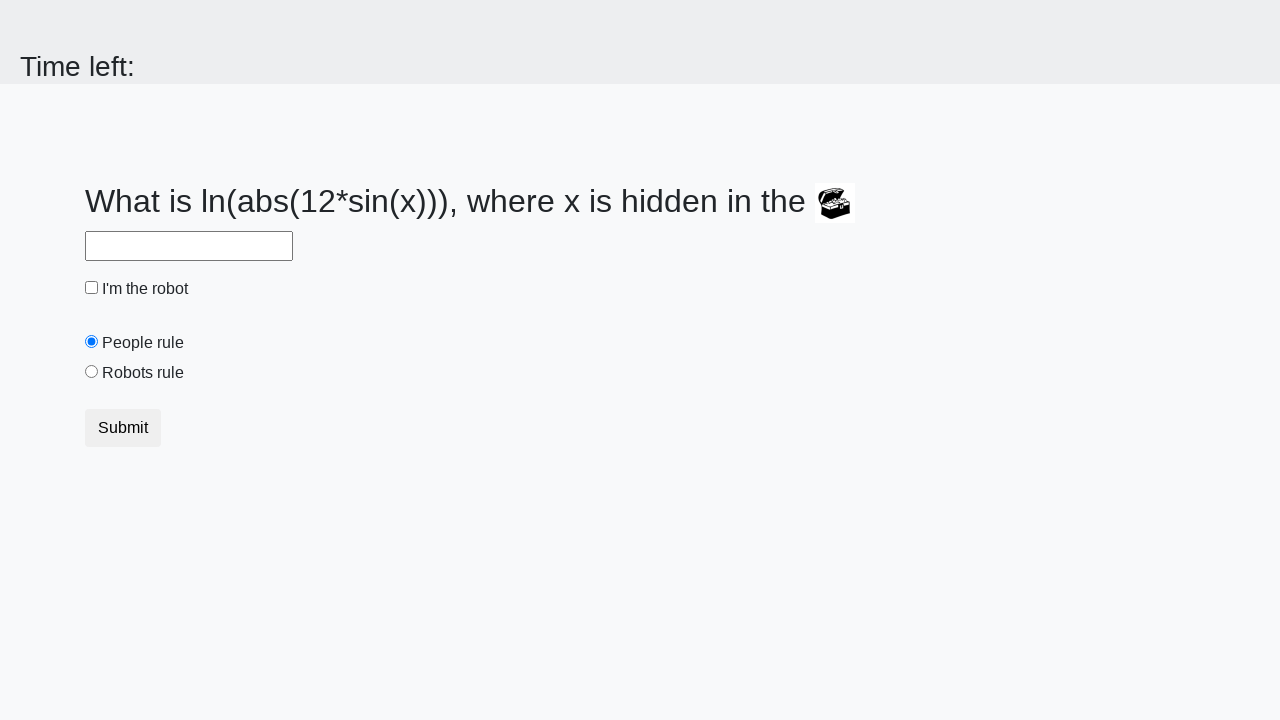

Waited 1 second for form submission to complete
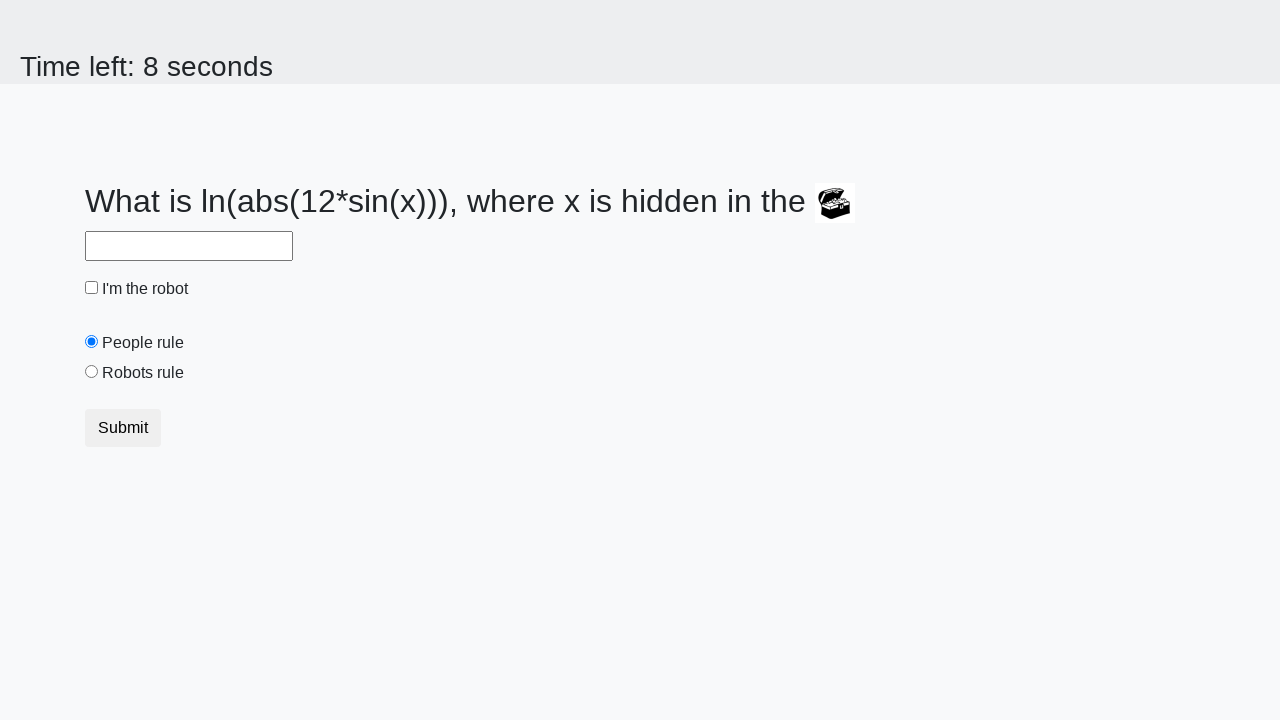

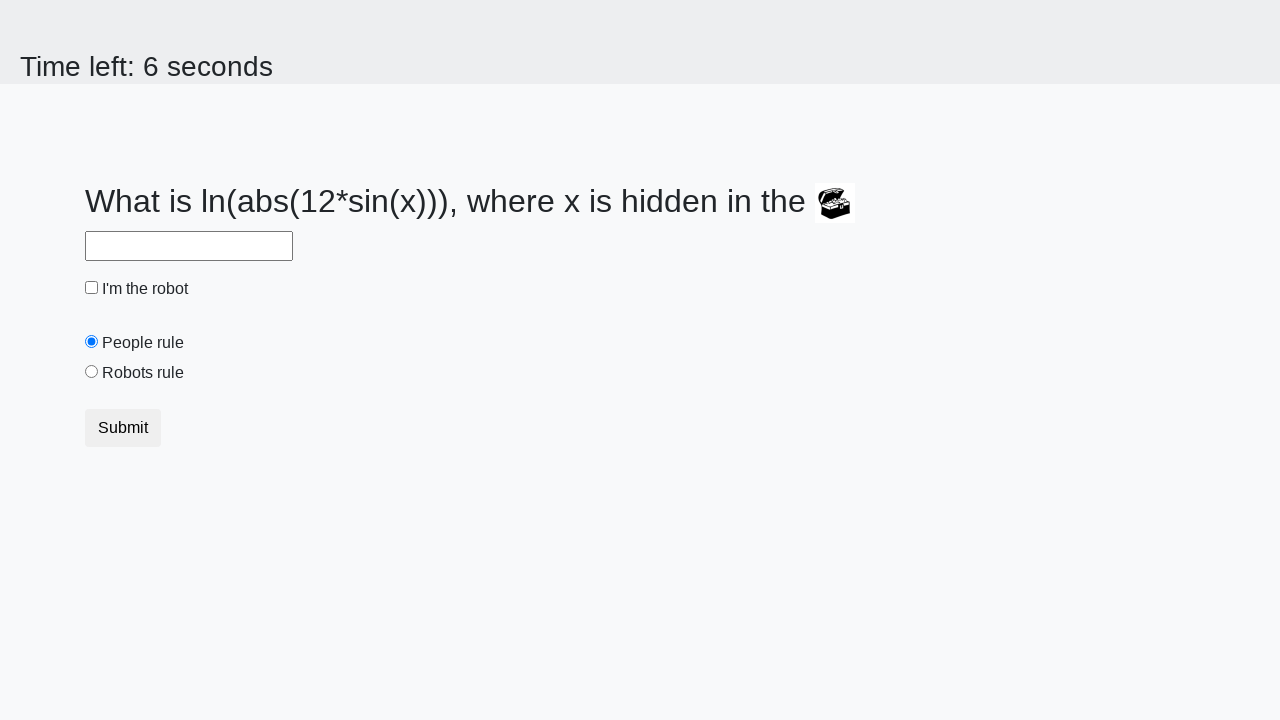